Tests scrolling functionality by navigating to a form element and filling in name and date fields

Starting URL: https://formy-project.herokuapp.com/scroll

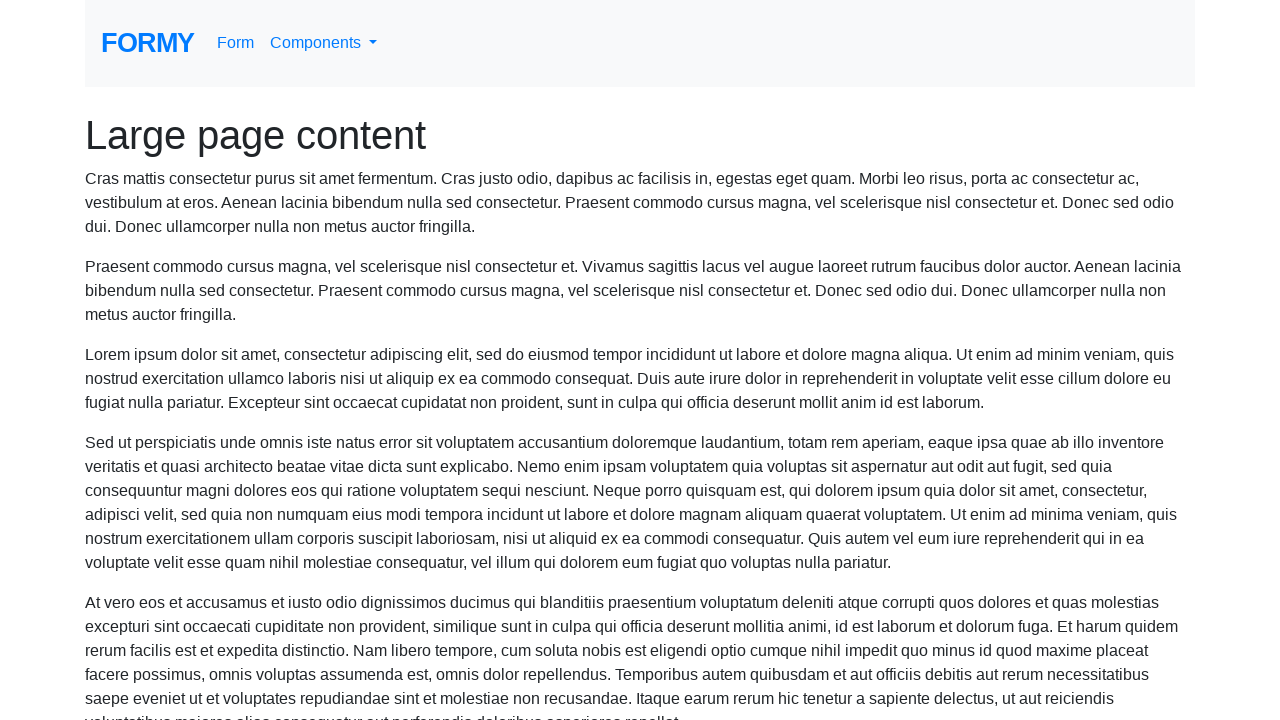

Located name field element
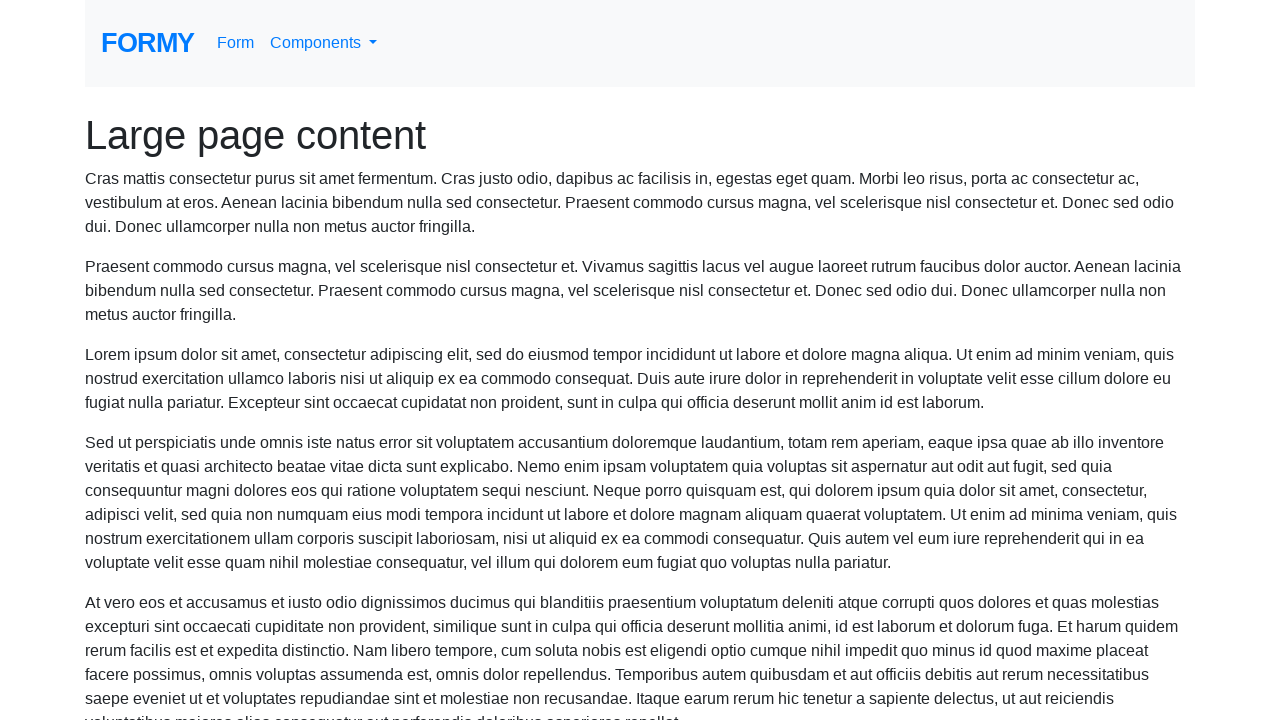

Scrolled to name field
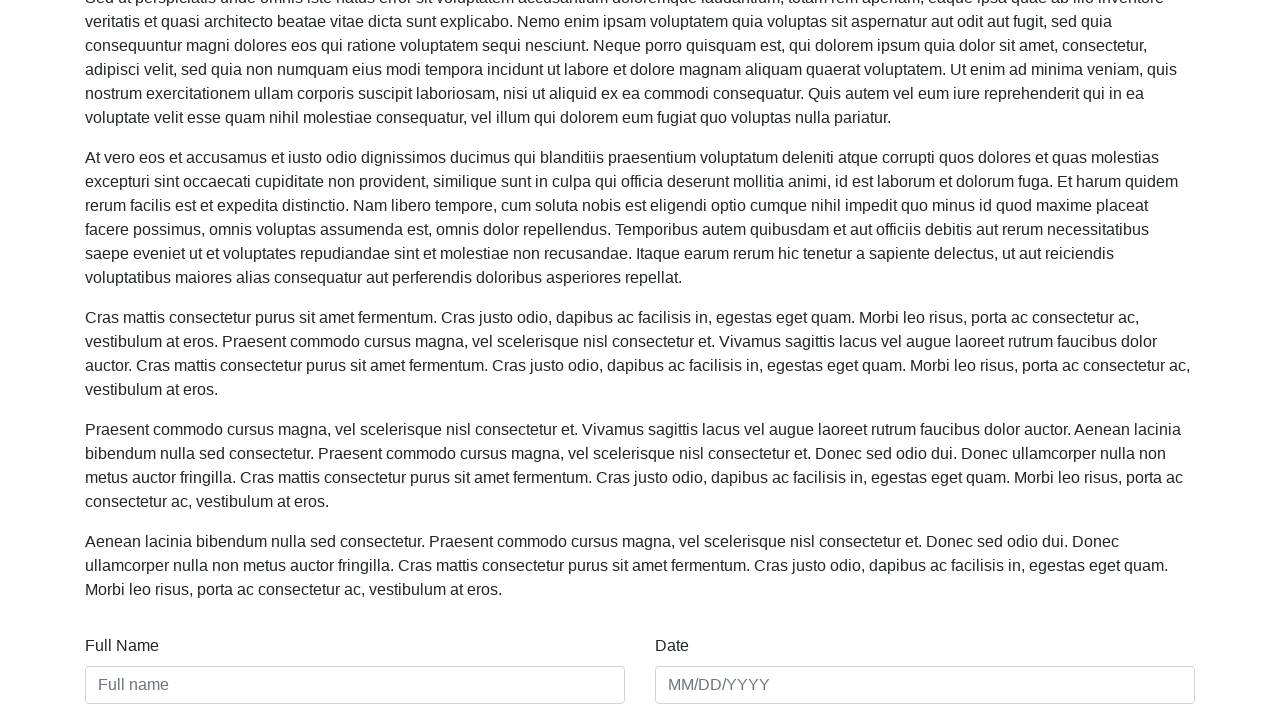

Filled name field with 'Murillo Lopes' on #name
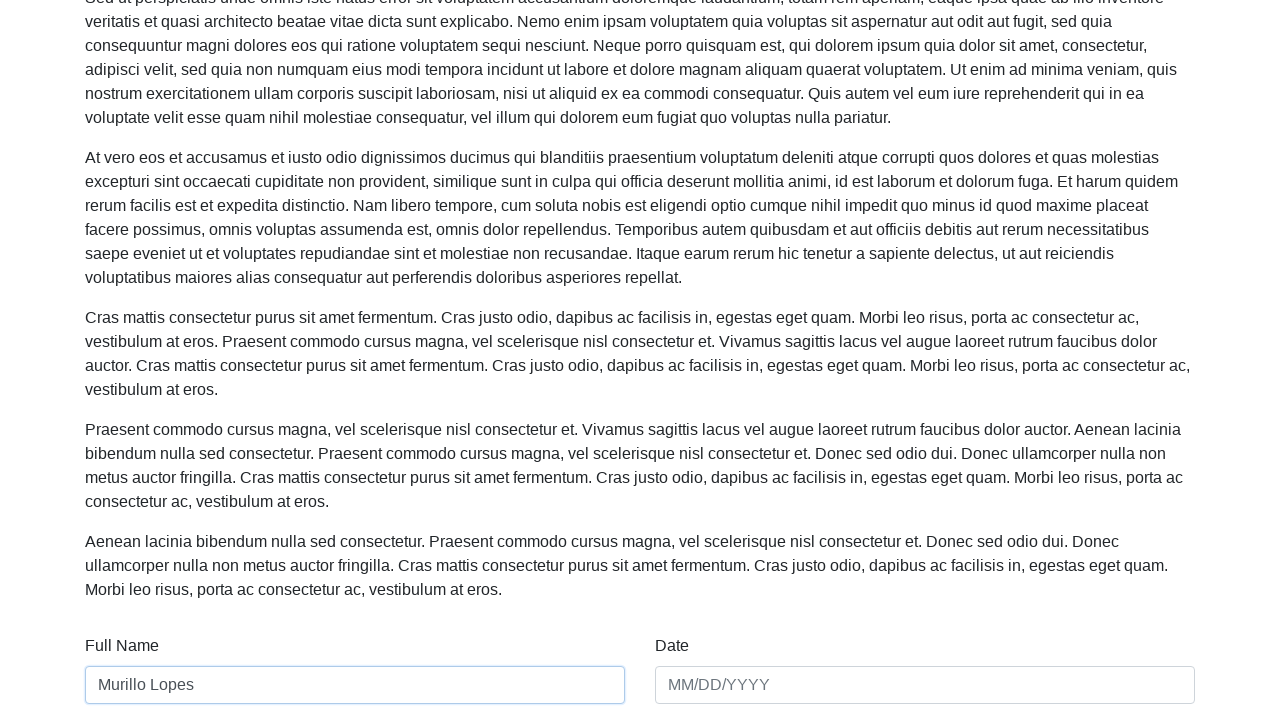

Filled date field with '29/11/2022' on #date
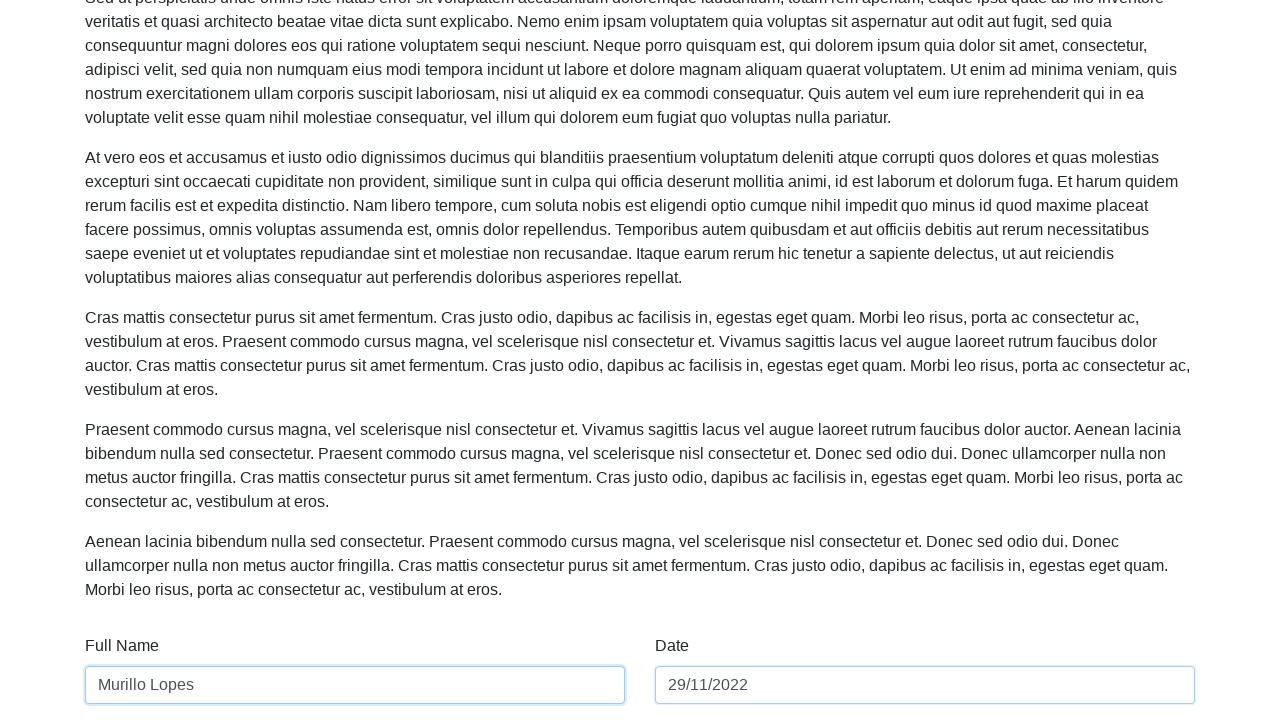

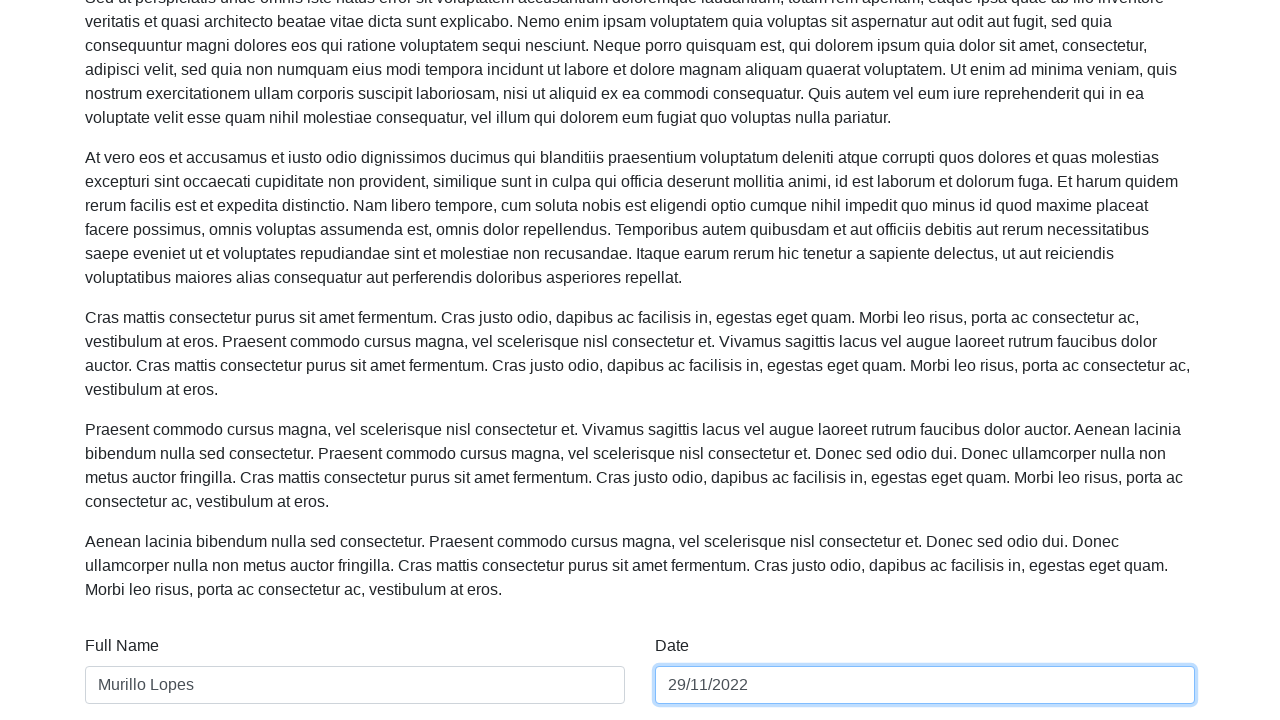